Tests page scrolling functionality by scrolling down and up using keyboard keys

Starting URL: https://www.techproeducation.com

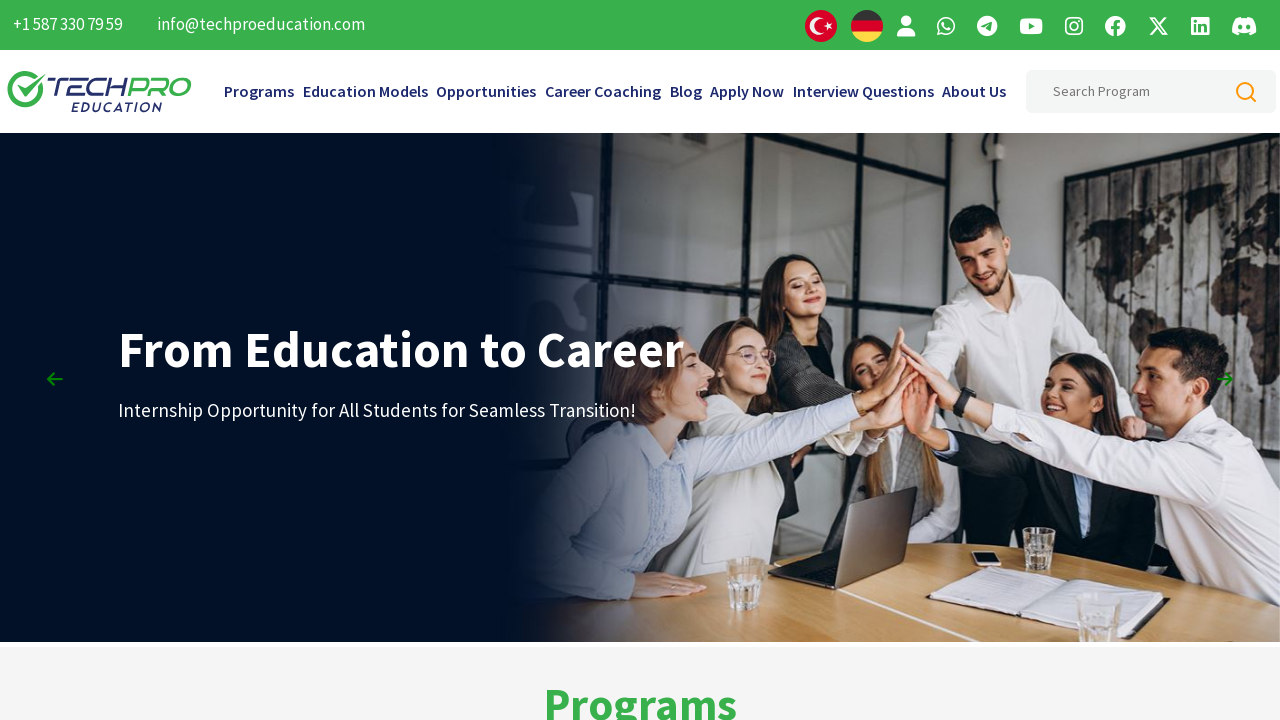

Clicked on the Multiple Windows link
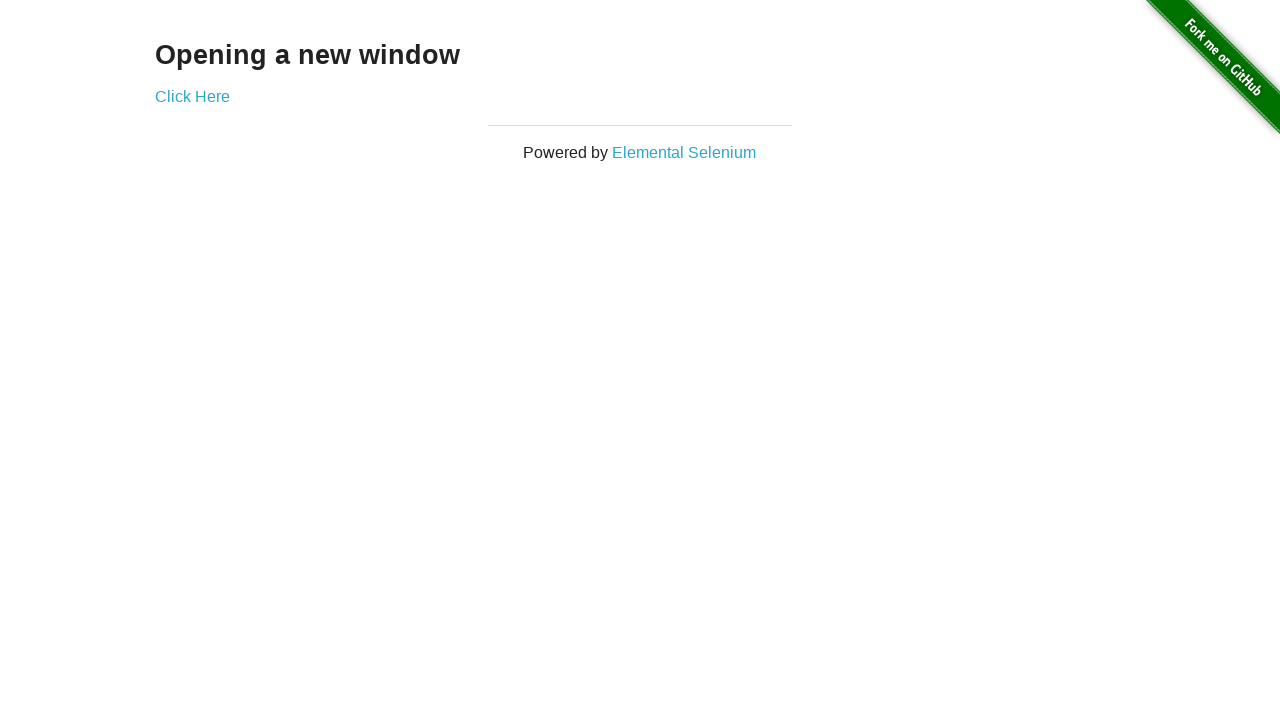

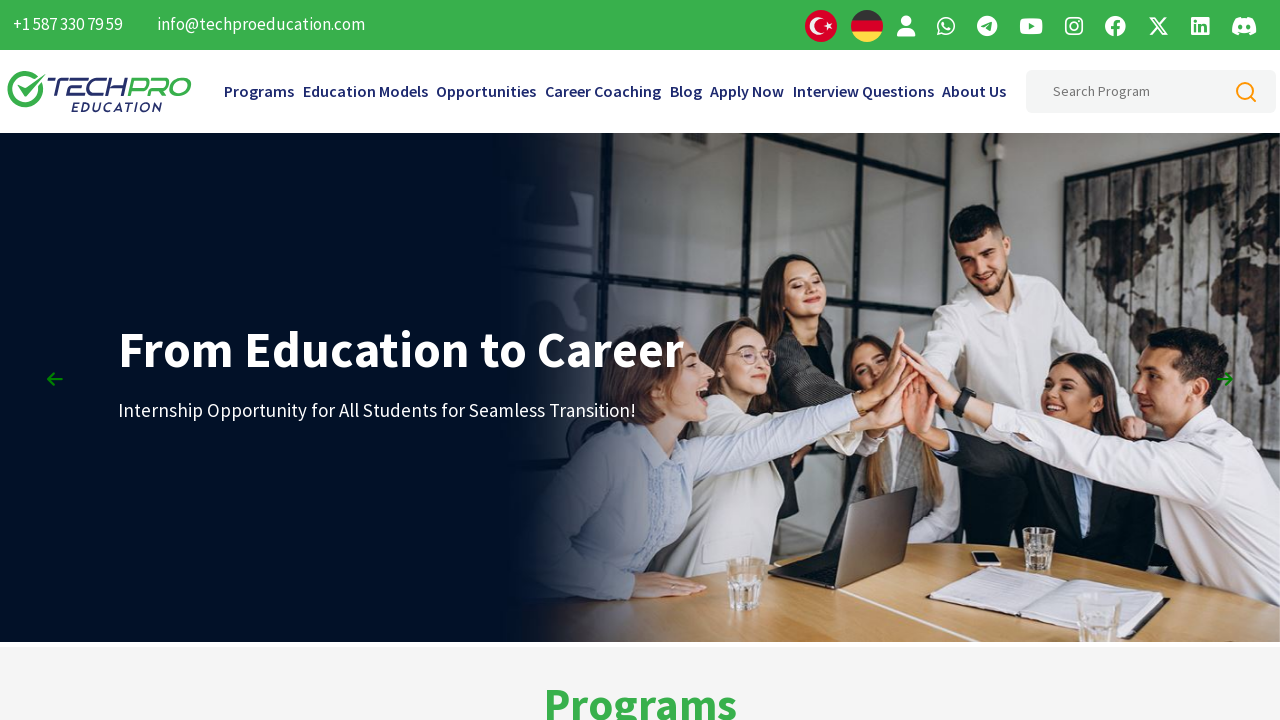